Tests various form interactions including checkboxes, radio buttons, dropdowns, password fields, and navigation using Playwright's getBy methods.

Starting URL: https://rahulshettyacademy.com/angularpractice/

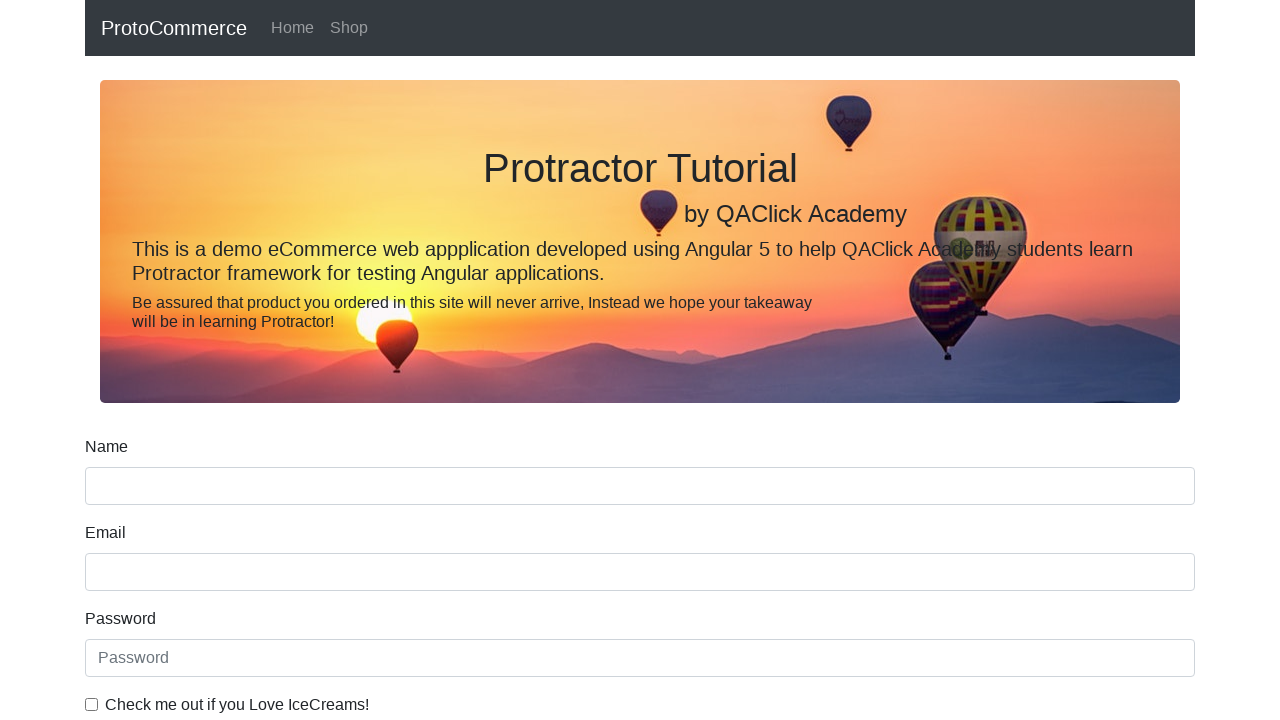

Clicked Ice Cream checkbox using label at (92, 704) on internal:label="Check me out if you Love IceCreams!"i
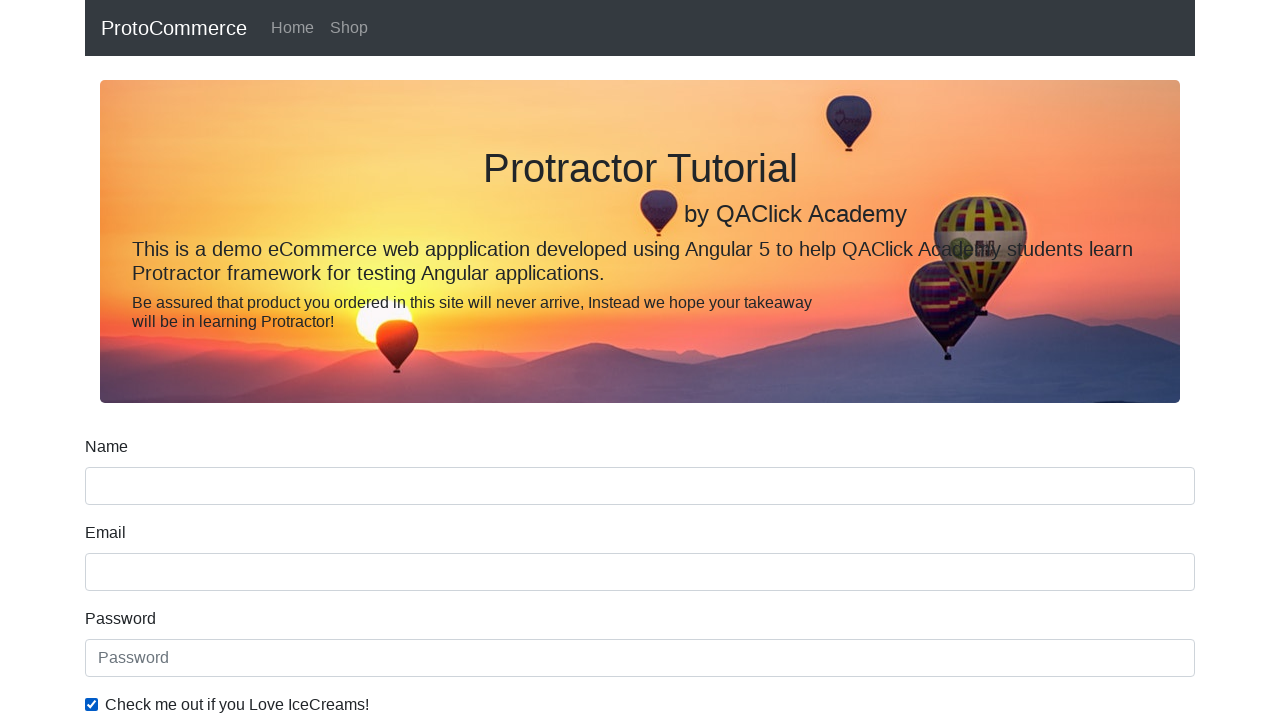

Checked Employed radio button using label at (326, 360) on internal:label="Employed"i
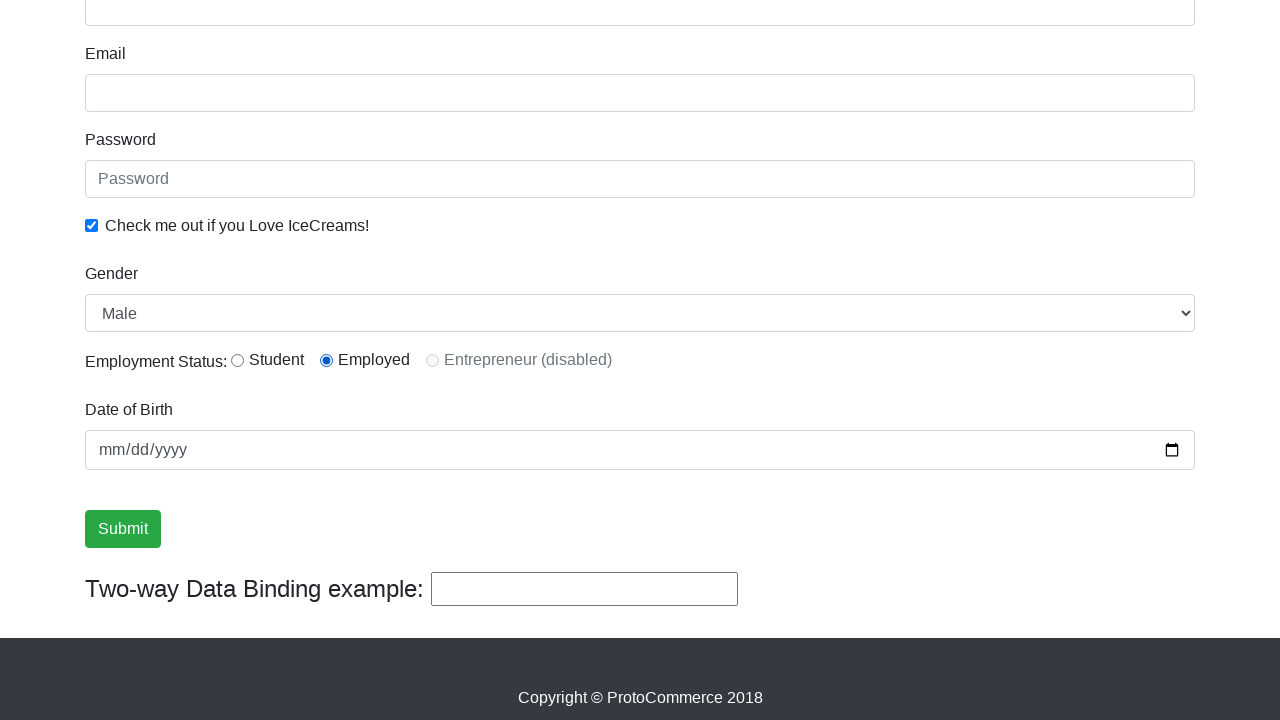

Selected Female from Gender dropdown on internal:label="Gender"i
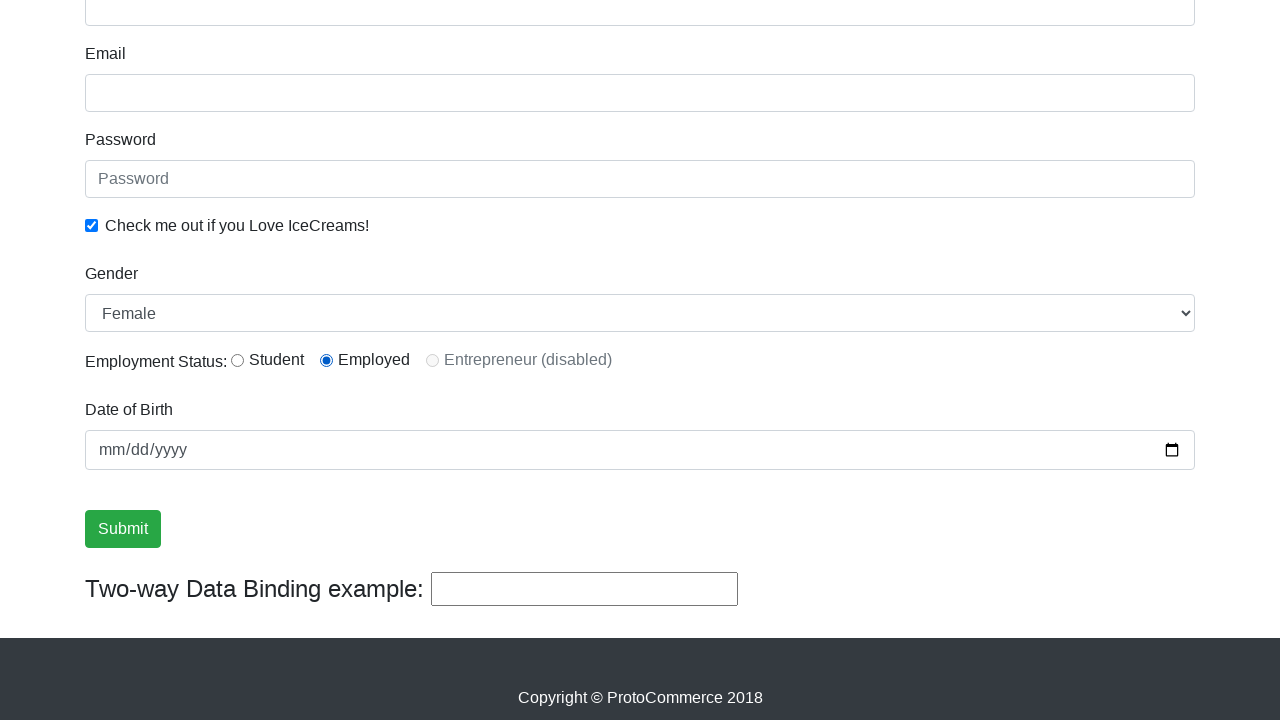

Filled password field with SecurePass789 on internal:attr=[placeholder="Password"i]
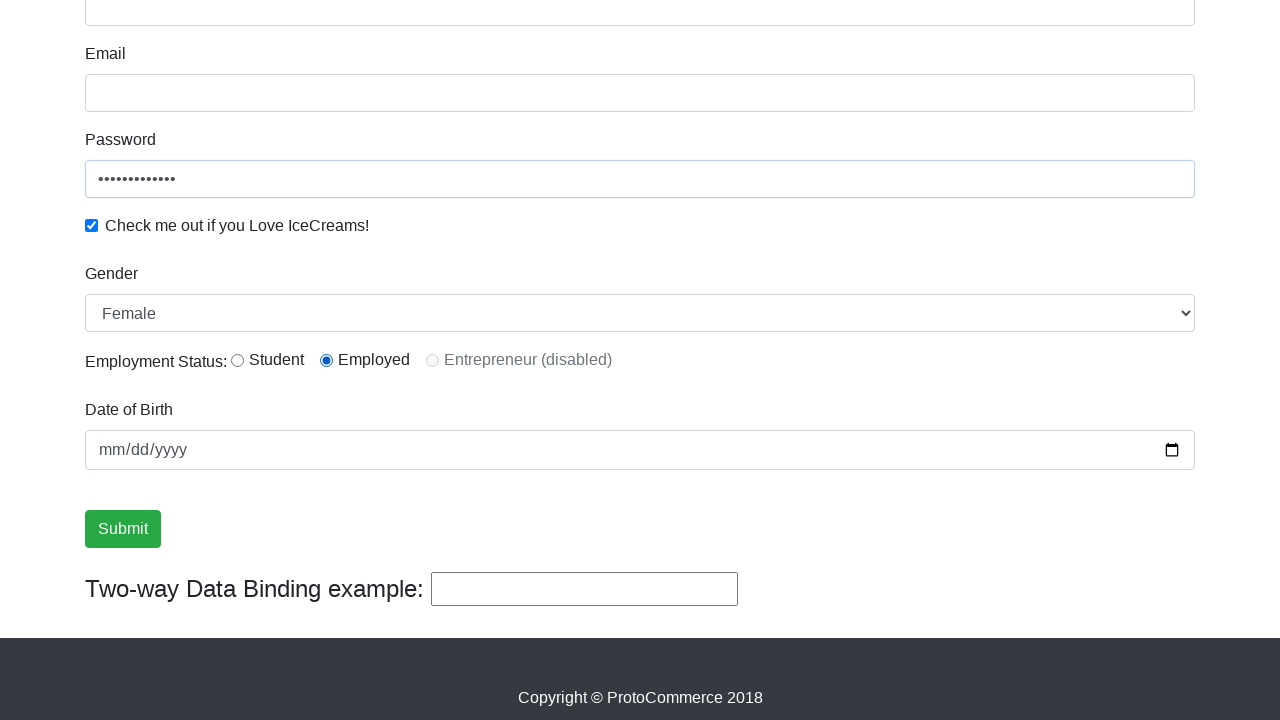

Clicked Submit button at (123, 529) on internal:role=button[name="Submit"i]
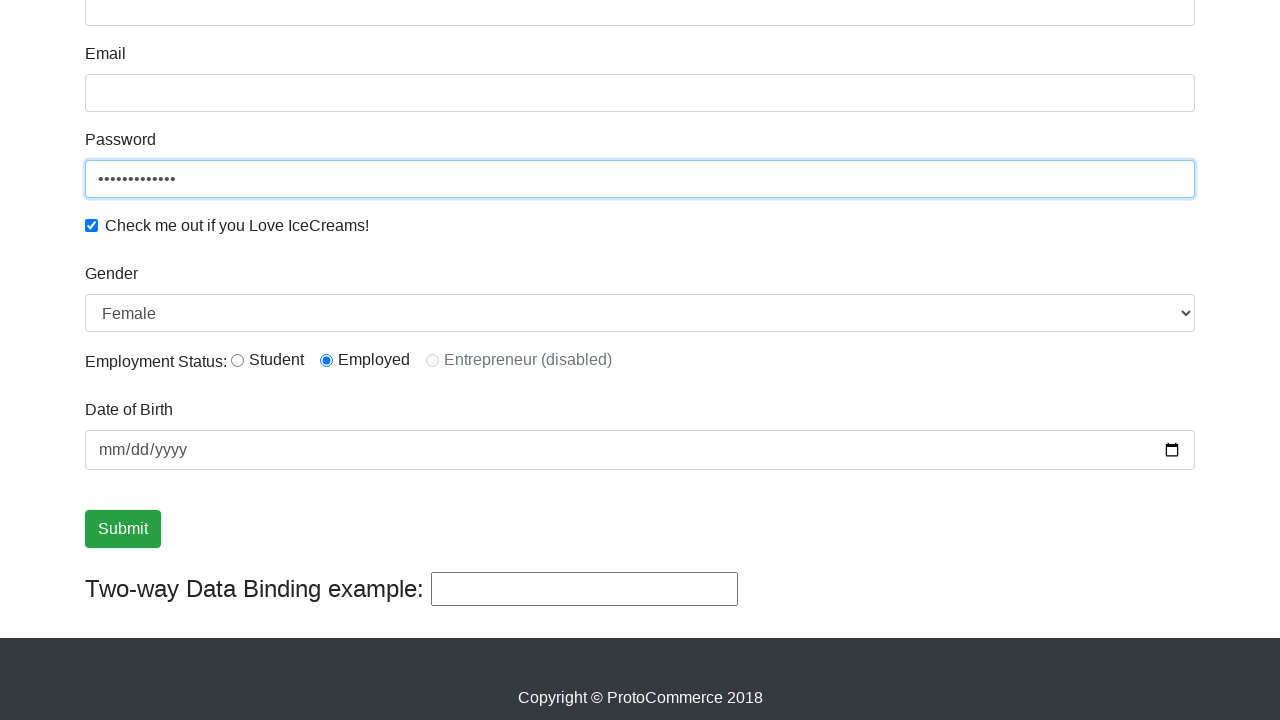

Success message appeared confirming form submission
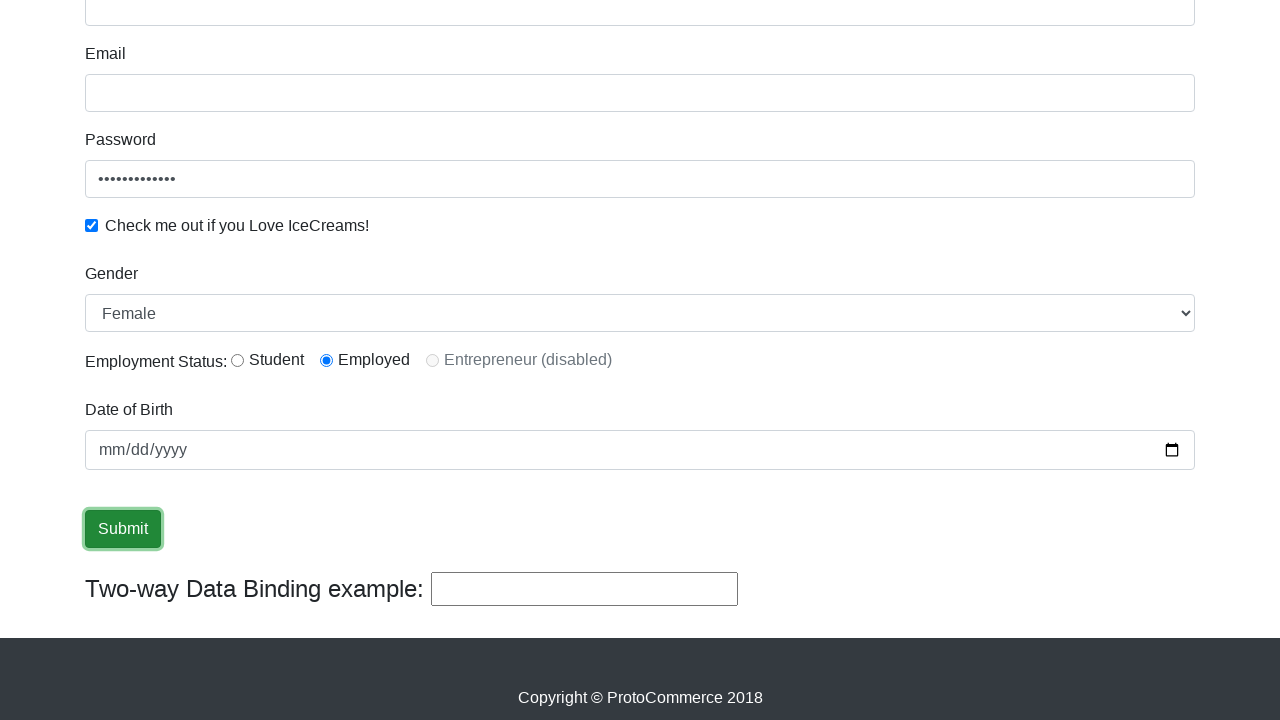

Clicked Shop link to navigate to products page at (349, 28) on internal:role=link[name="Shop"i]
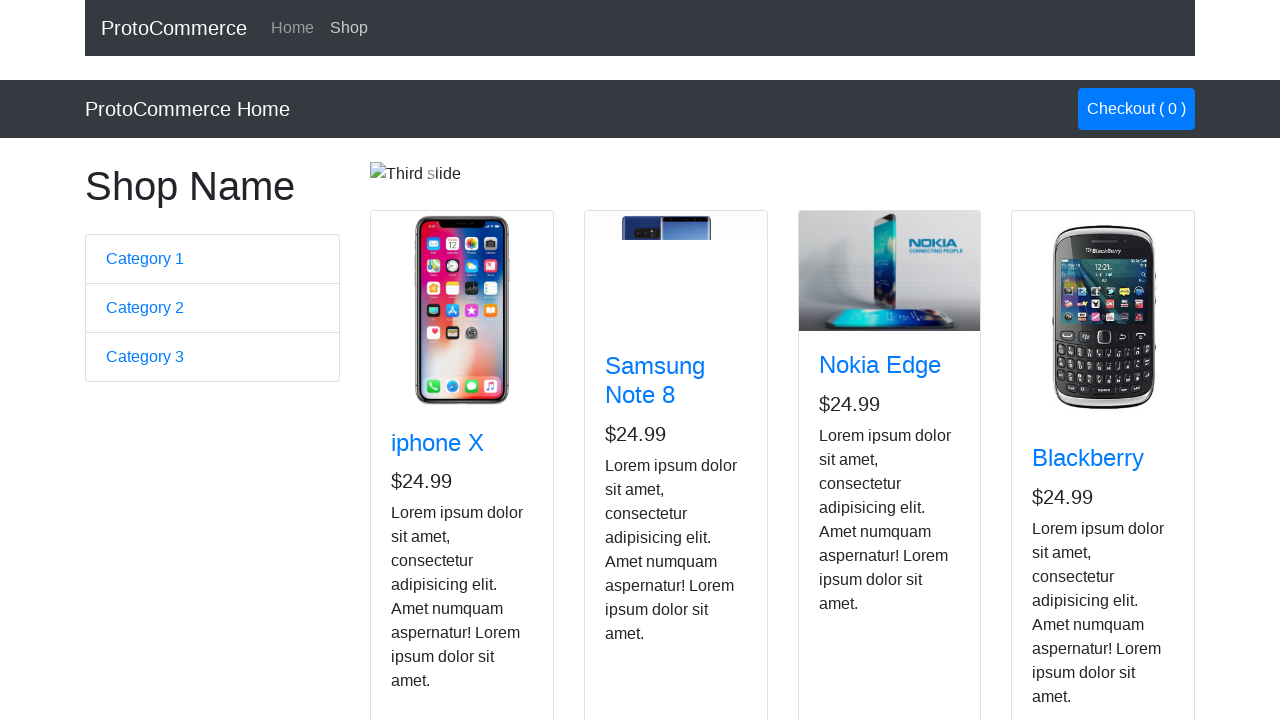

Clicked add button for Nokia Edge product at (854, 528) on app-card >> internal:has-text="Nokia Edge"i >> internal:role=button
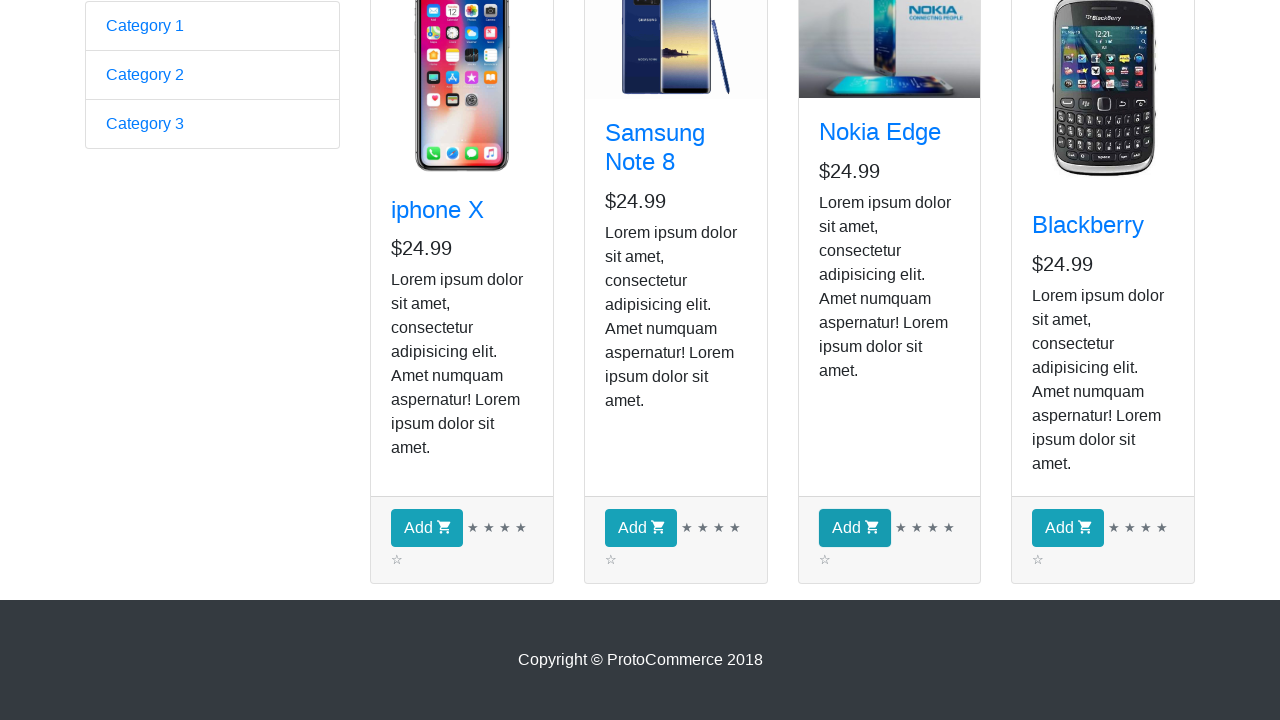

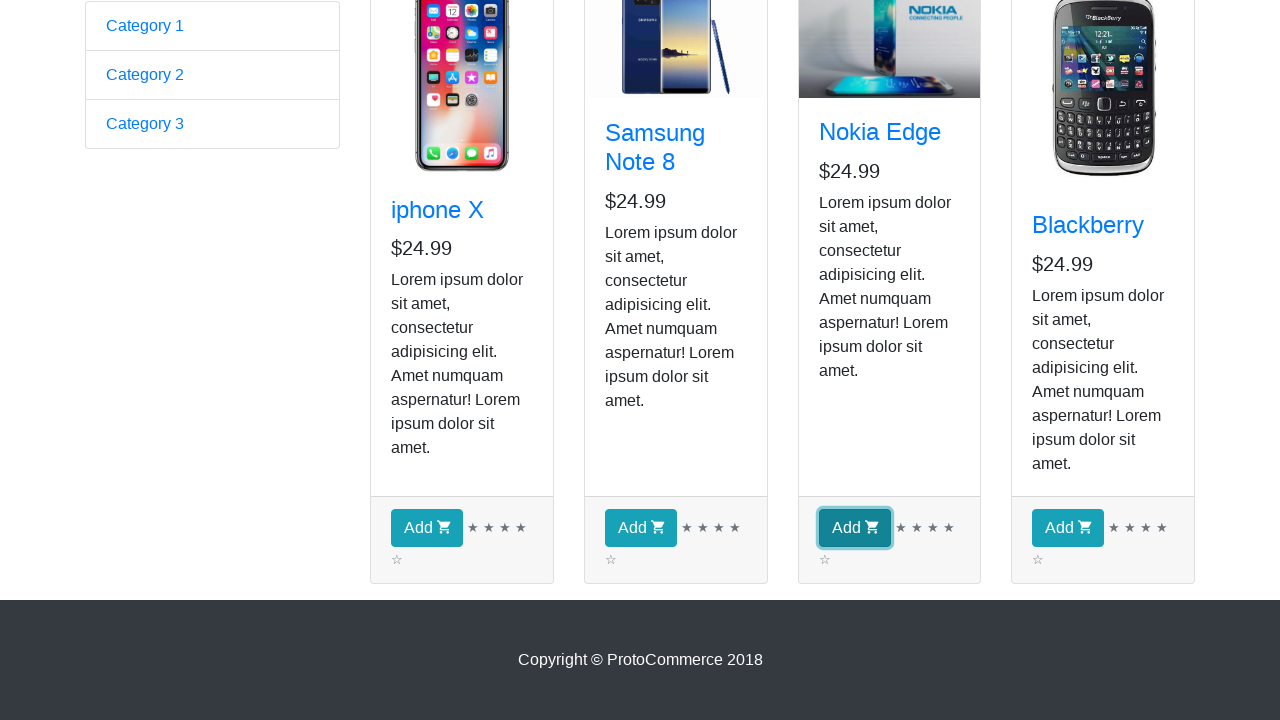